Tests that the Clear completed button is hidden when there are no completed items

Starting URL: https://demo.playwright.dev/todomvc

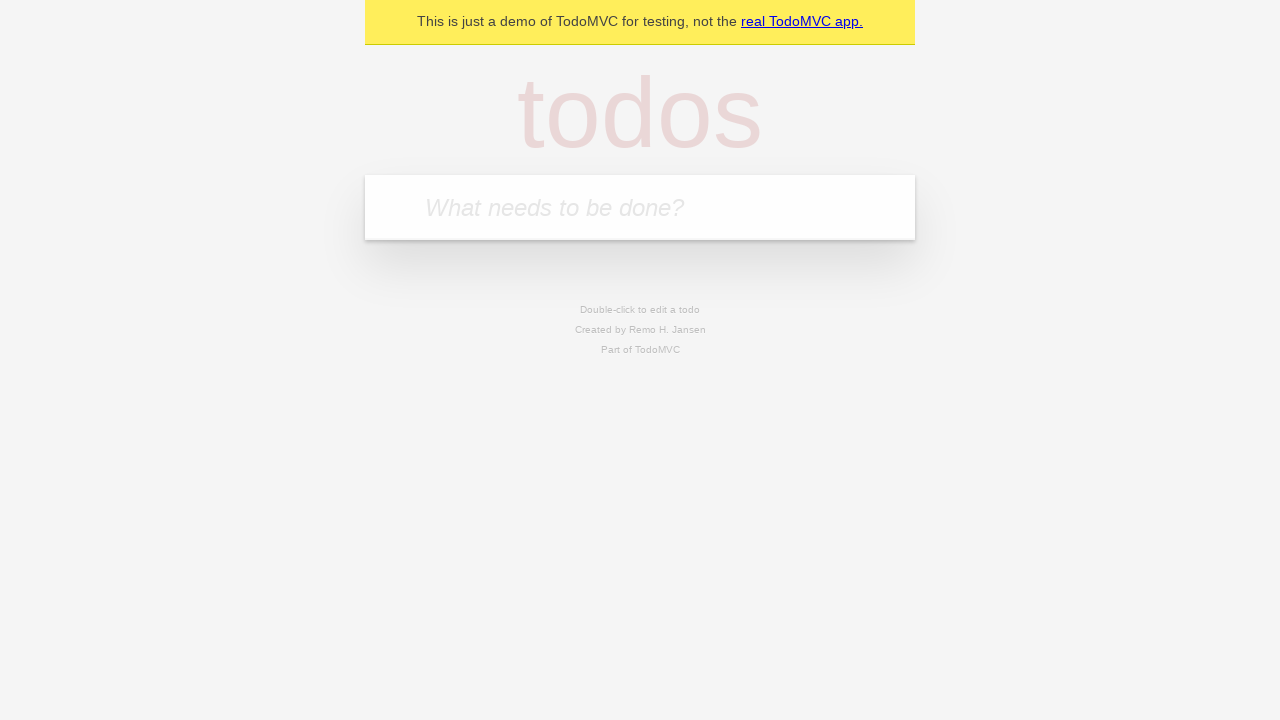

Filled todo input with 'buy some cheese' on internal:attr=[placeholder="What needs to be done?"i]
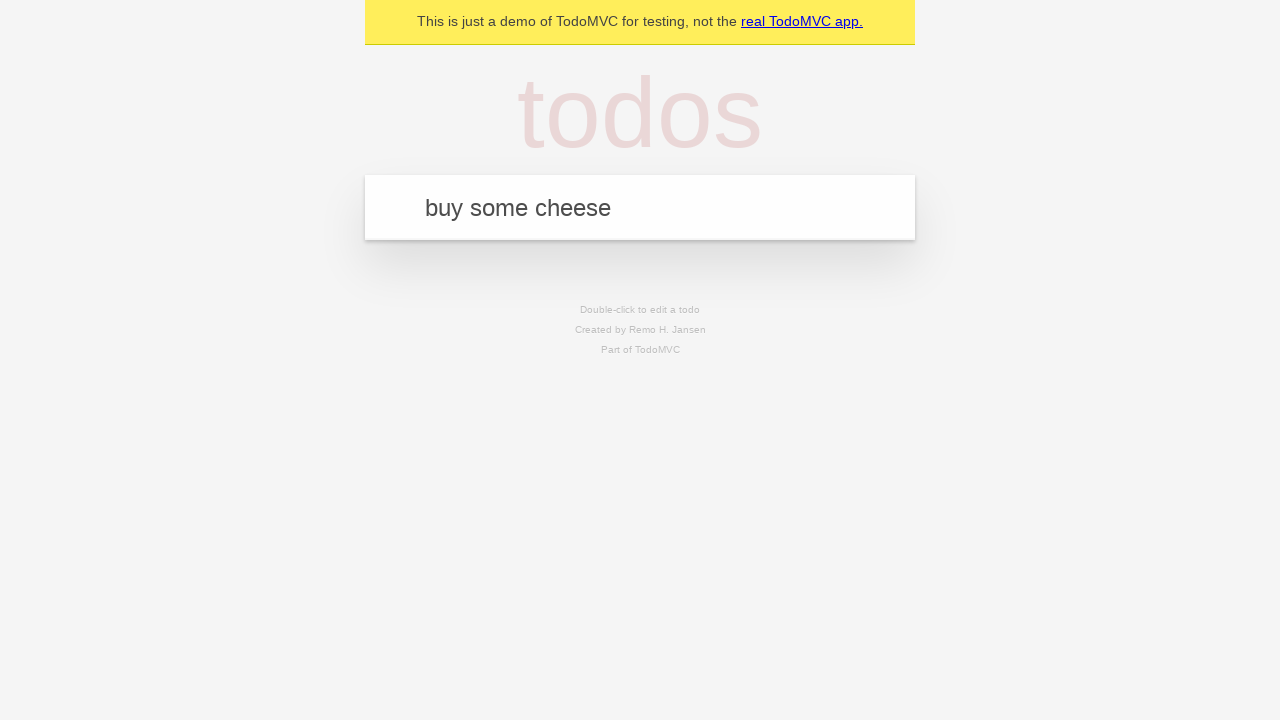

Pressed Enter to add first todo on internal:attr=[placeholder="What needs to be done?"i]
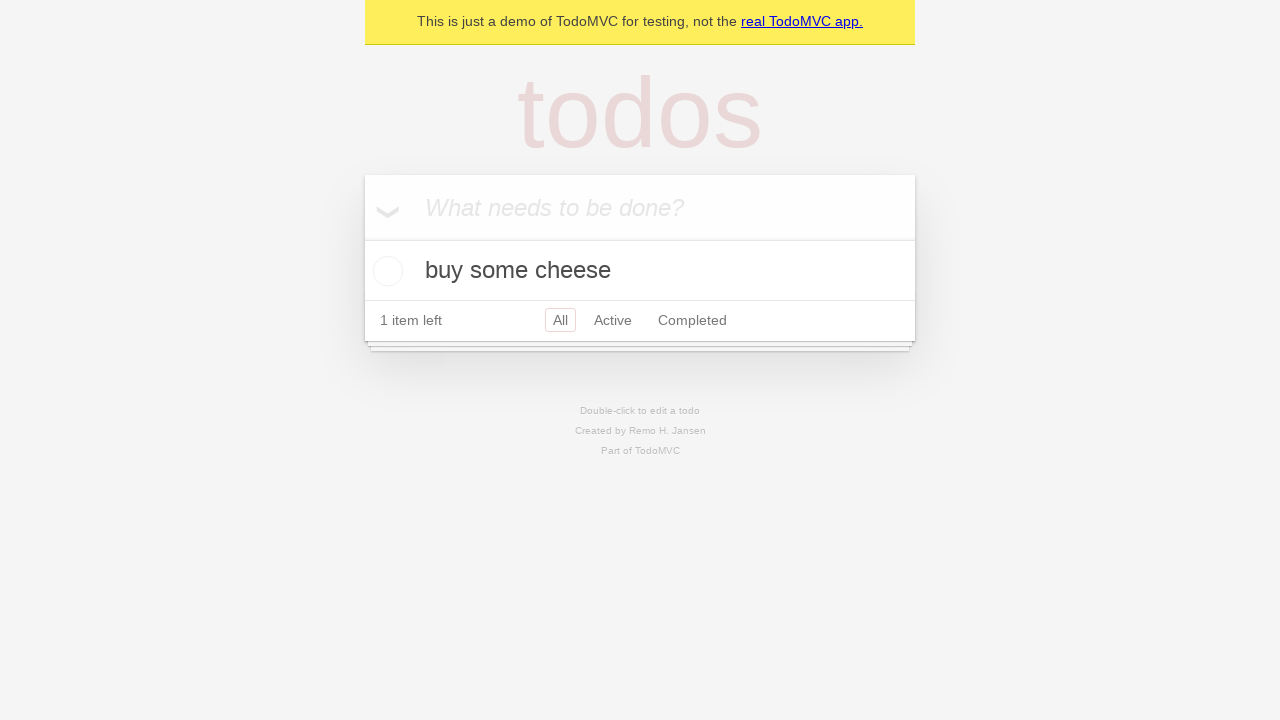

Filled todo input with 'feed the cat' on internal:attr=[placeholder="What needs to be done?"i]
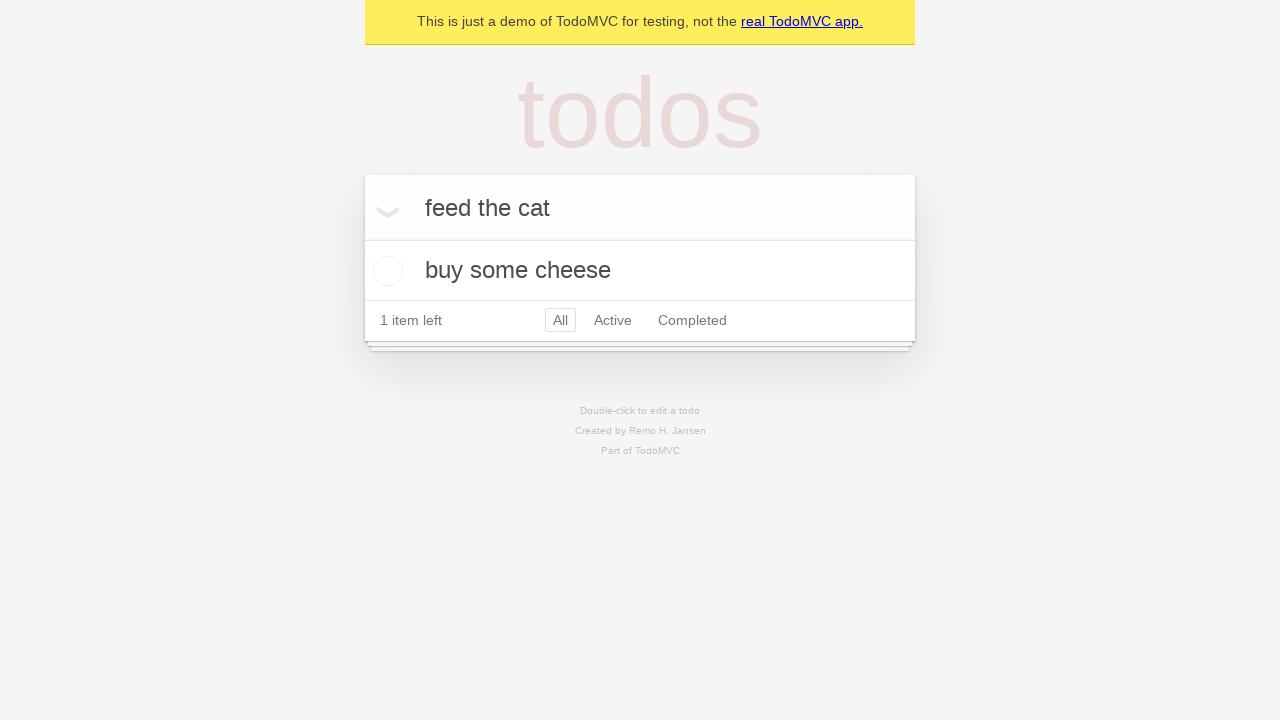

Pressed Enter to add second todo on internal:attr=[placeholder="What needs to be done?"i]
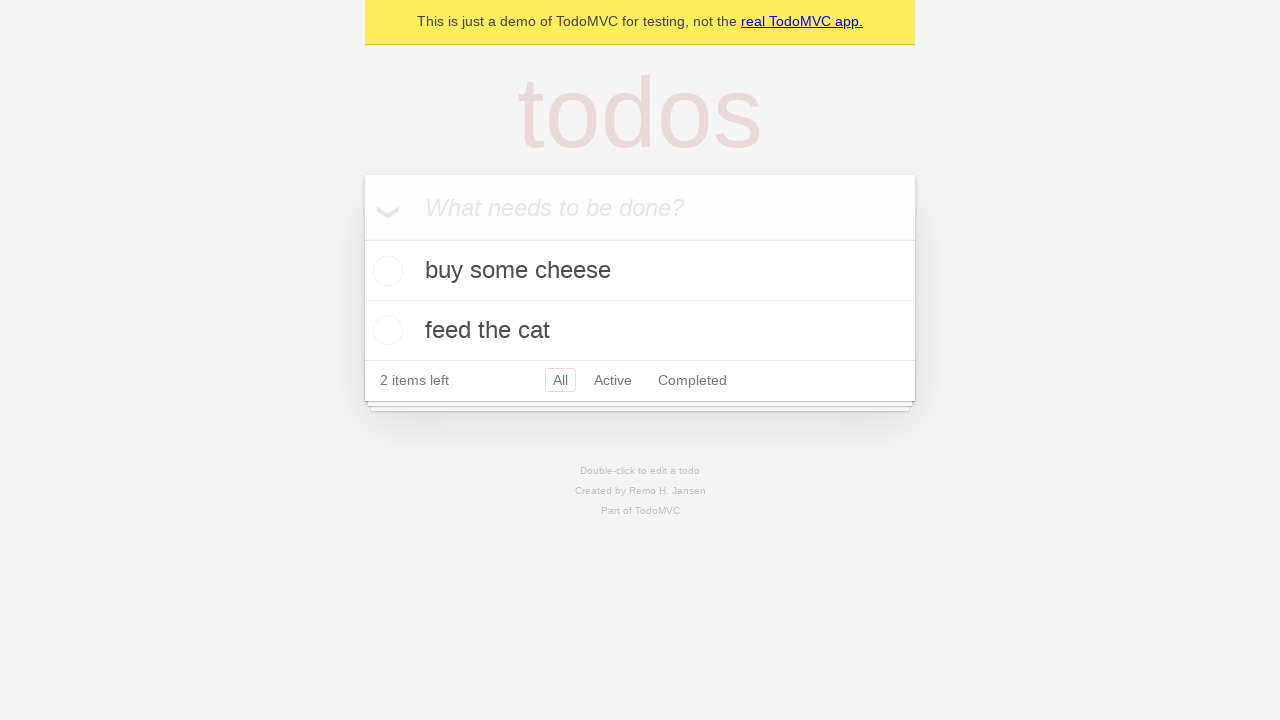

Filled todo input with 'book a doctors appointment' on internal:attr=[placeholder="What needs to be done?"i]
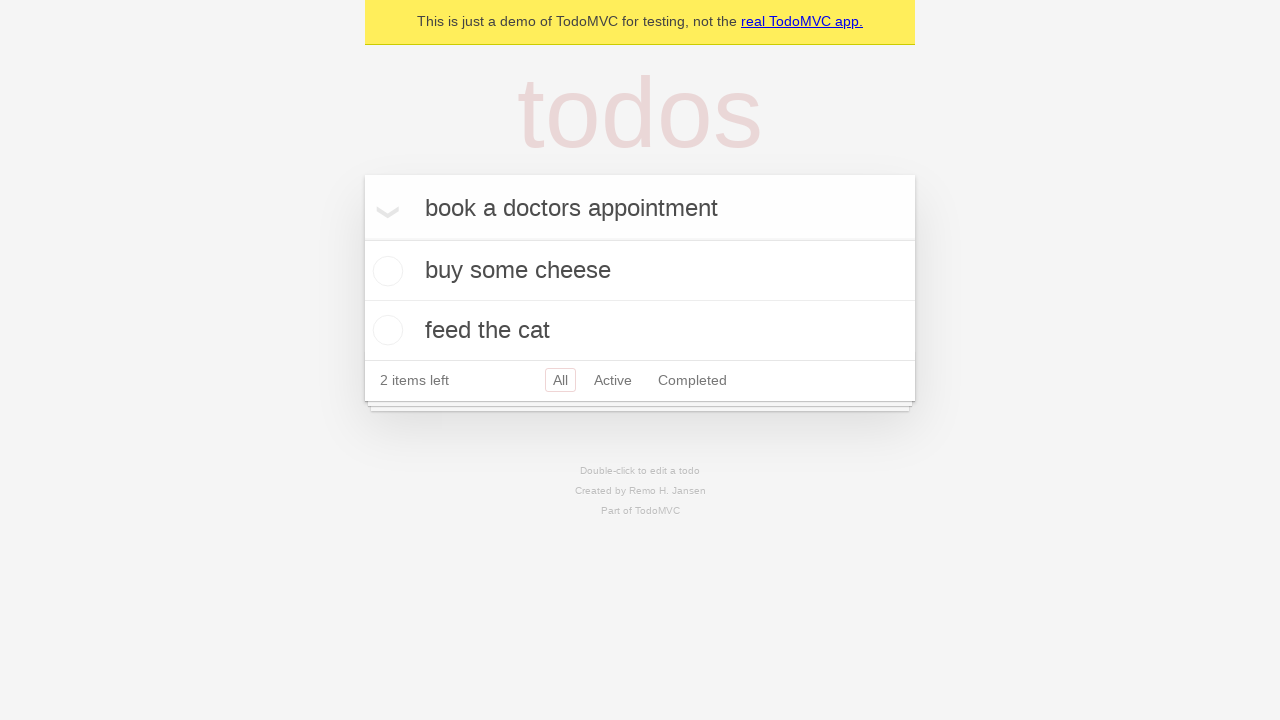

Pressed Enter to add third todo on internal:attr=[placeholder="What needs to be done?"i]
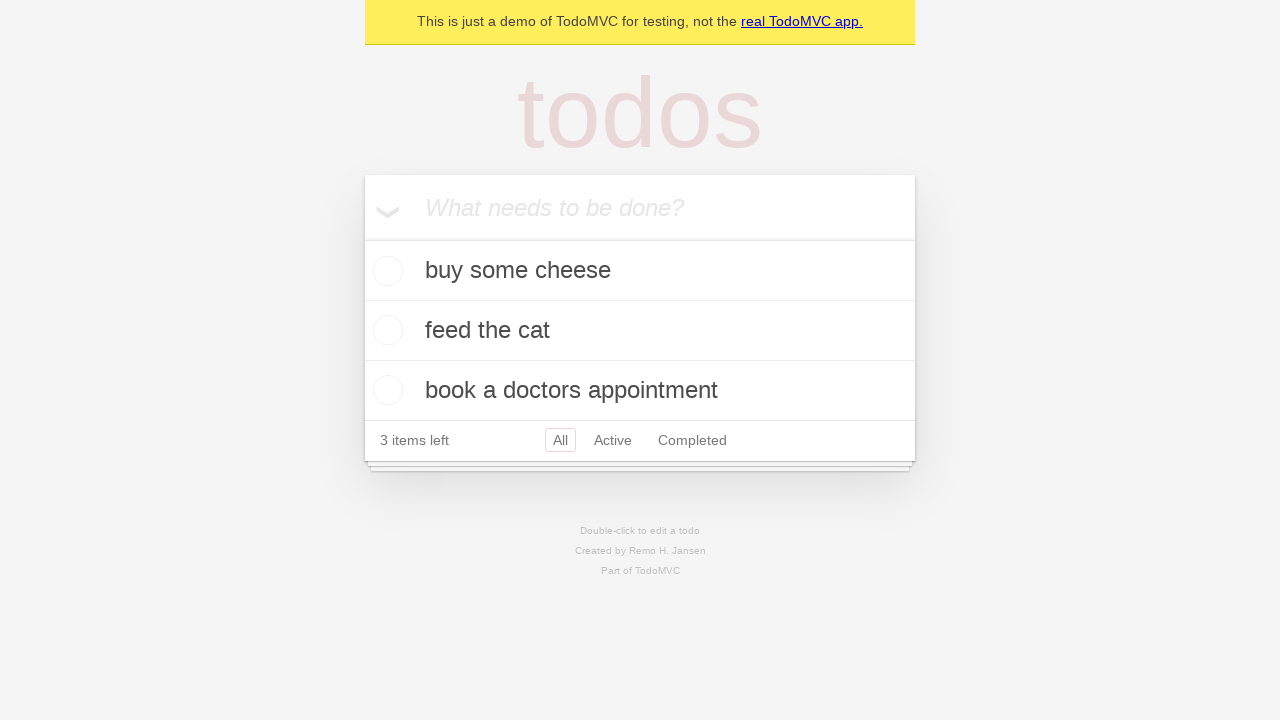

Checked the first todo item as completed at (385, 271) on .todo-list li .toggle >> nth=0
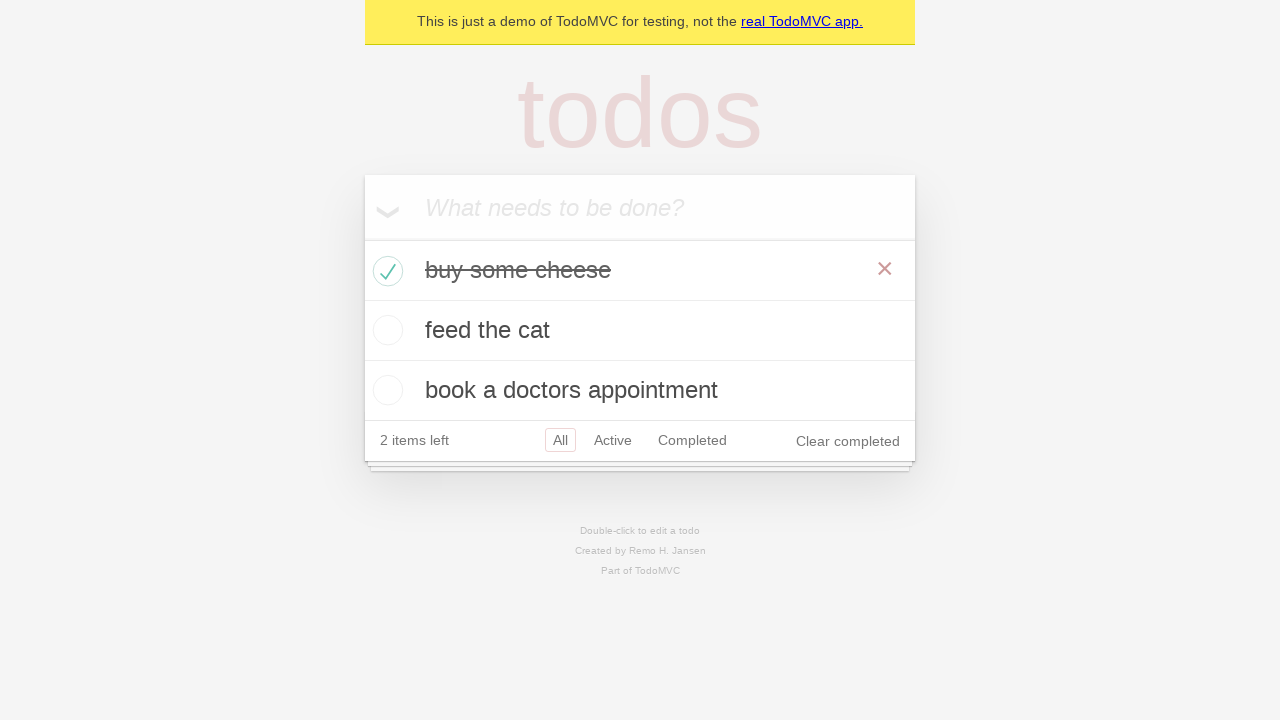

Clicked 'Clear completed' button to remove completed todos at (848, 441) on internal:role=button[name="Clear completed"i]
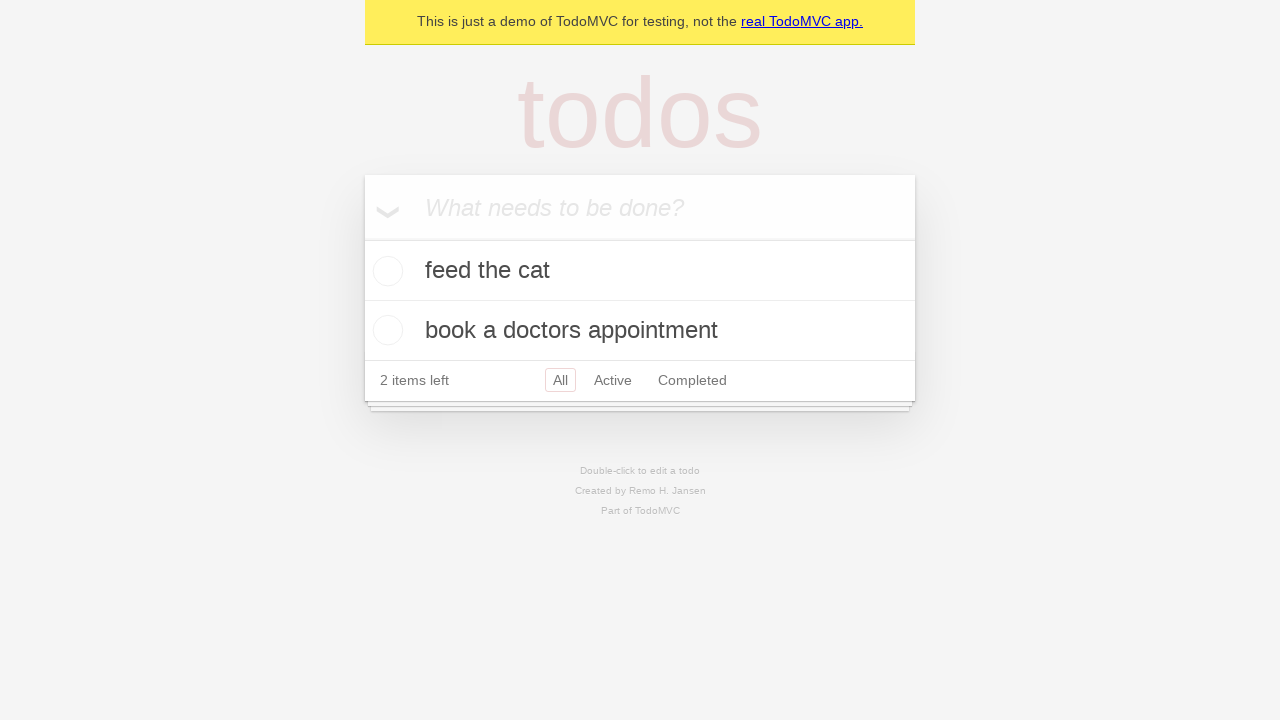

Verified that 'Clear completed' button is hidden when no items are completed
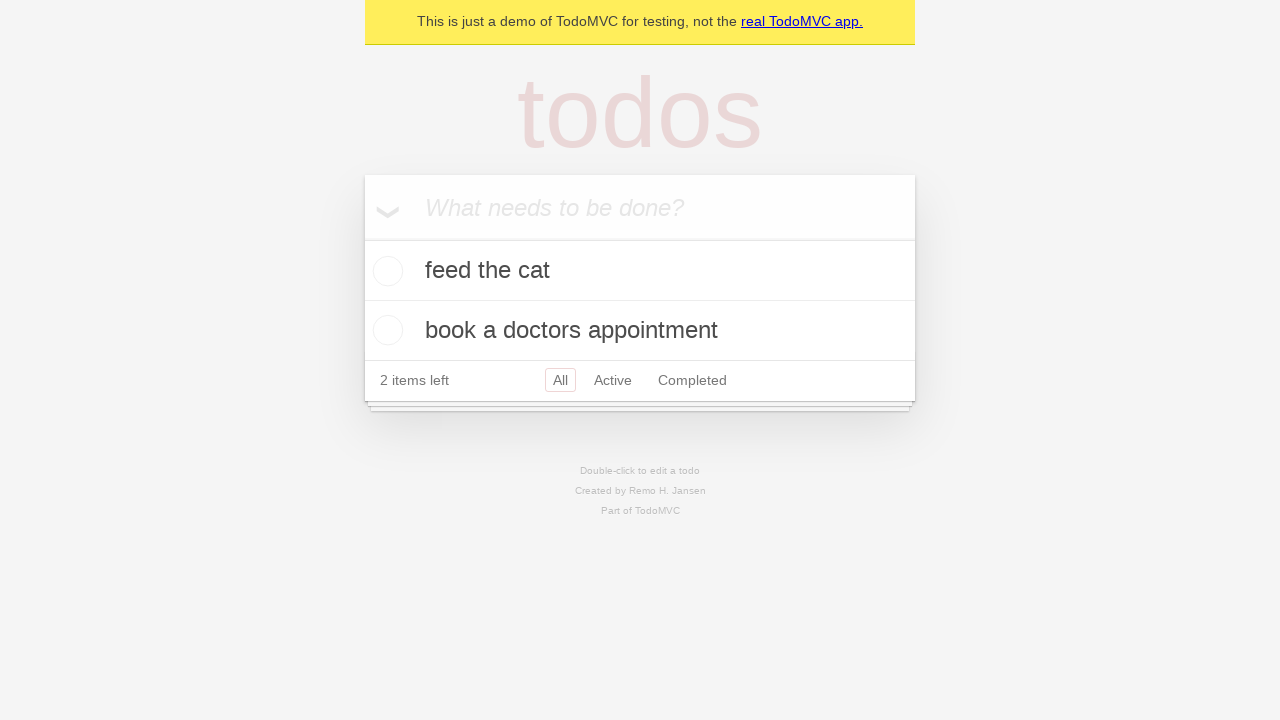

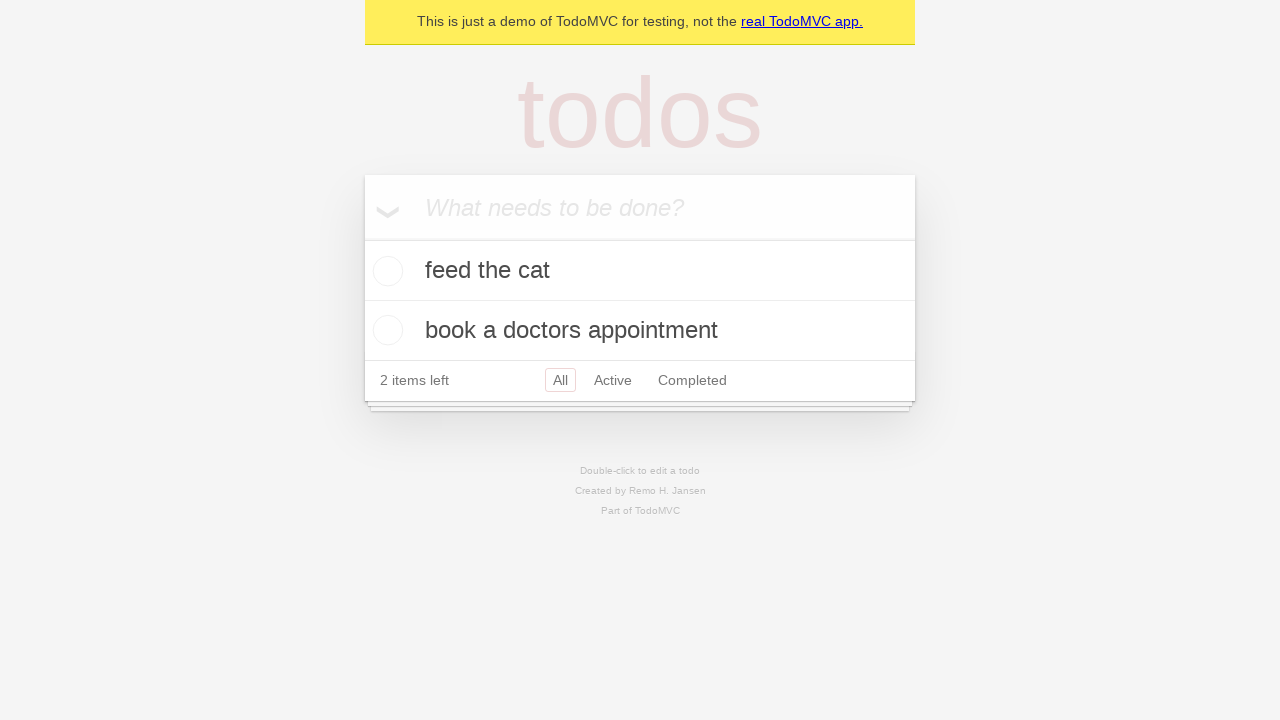